Tests adding multiple todo items to a TodoMVC app by filling the input field and pressing Enter, then verifying the items appear in the list.

Starting URL: https://demo.playwright.dev/todomvc

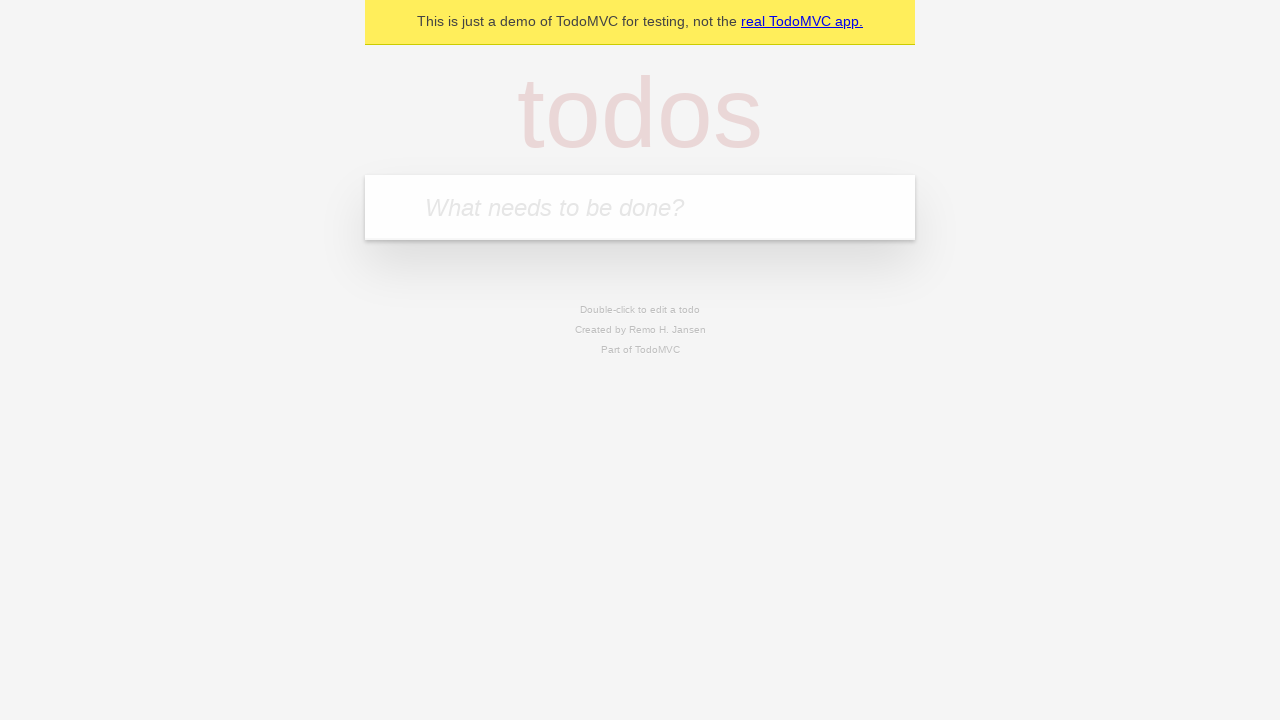

Located the todo input field with placeholder 'What needs to be done?'
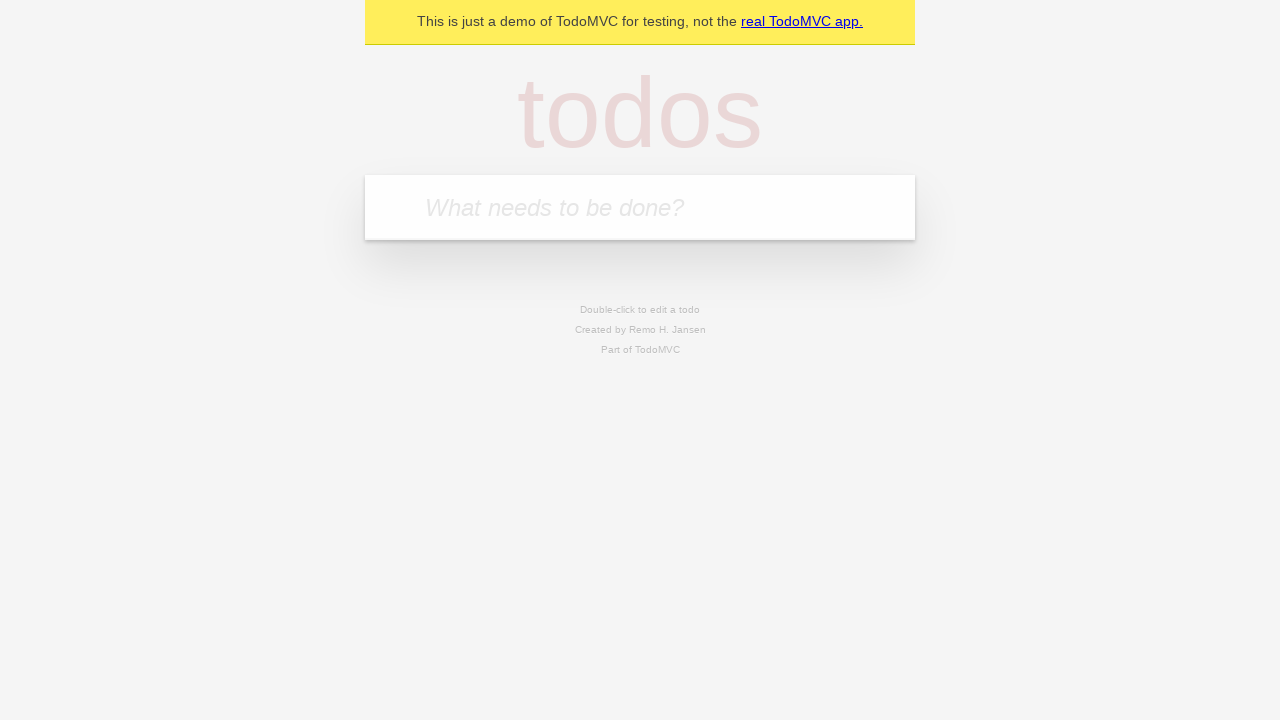

Filled input field with first todo item 'buy some cheese' on internal:attr=[placeholder="What needs to be done?"i]
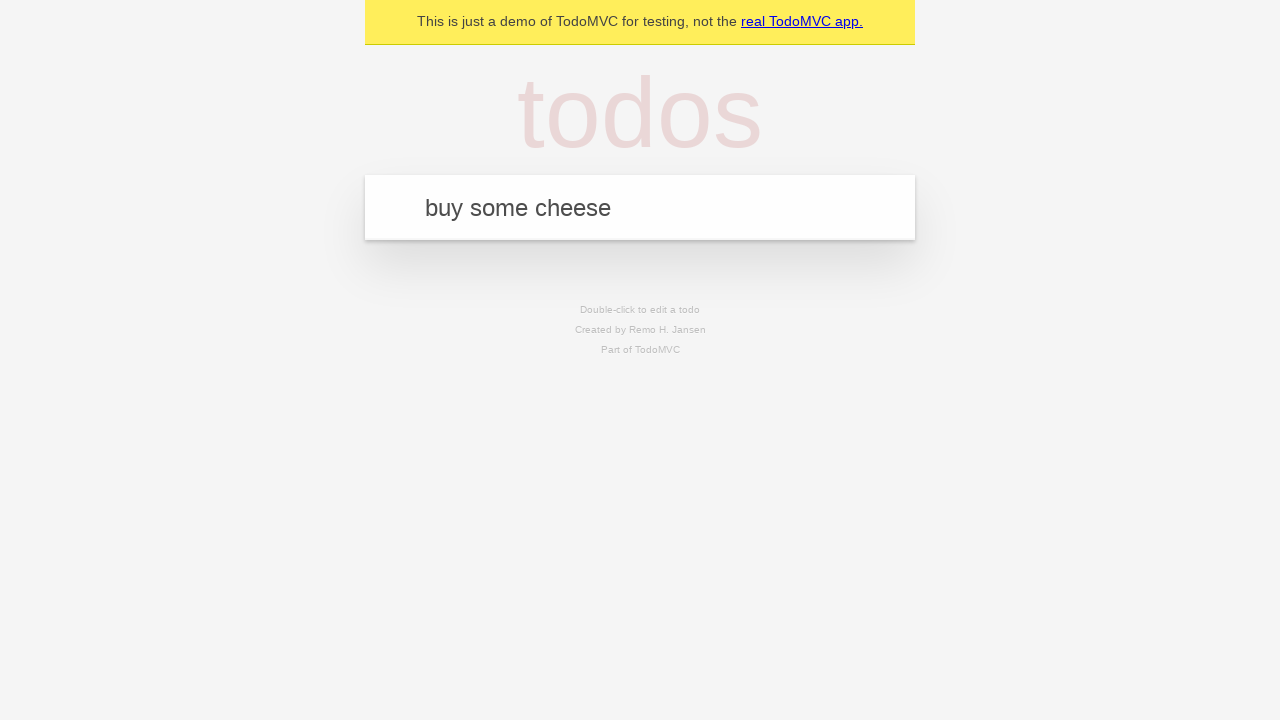

Pressed Enter to add first todo item on internal:attr=[placeholder="What needs to be done?"i]
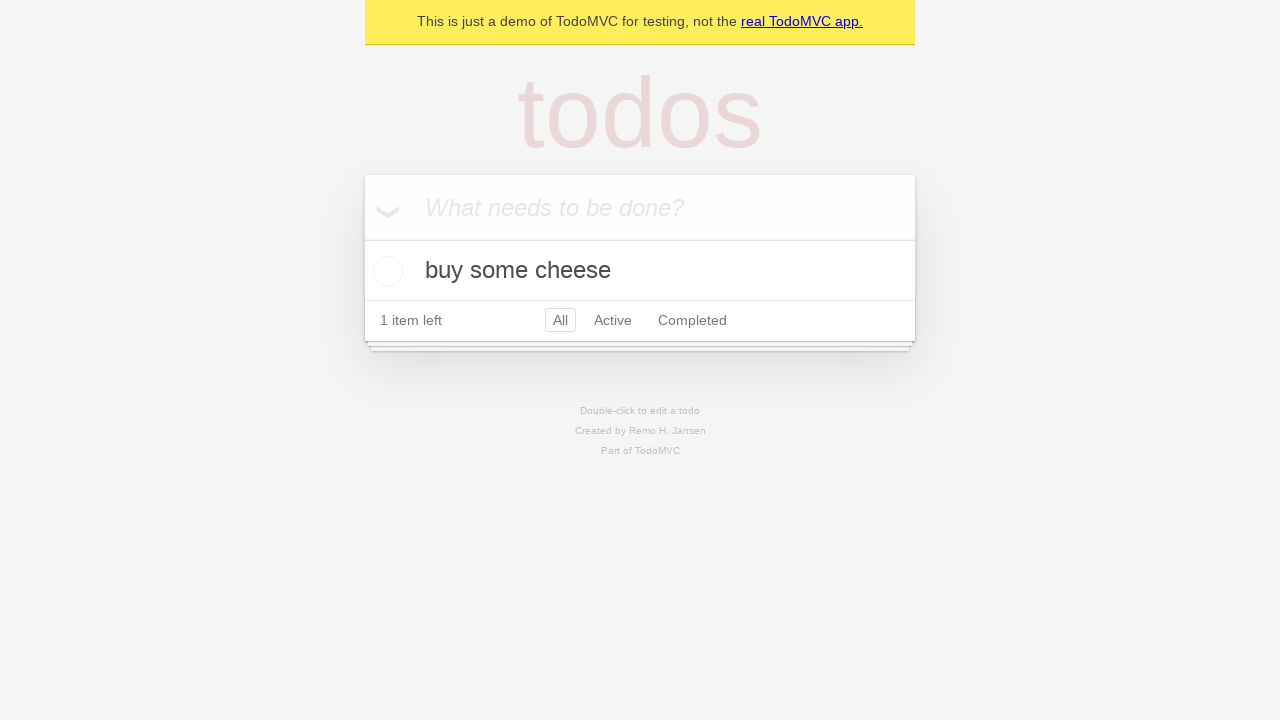

First todo item appeared in the list
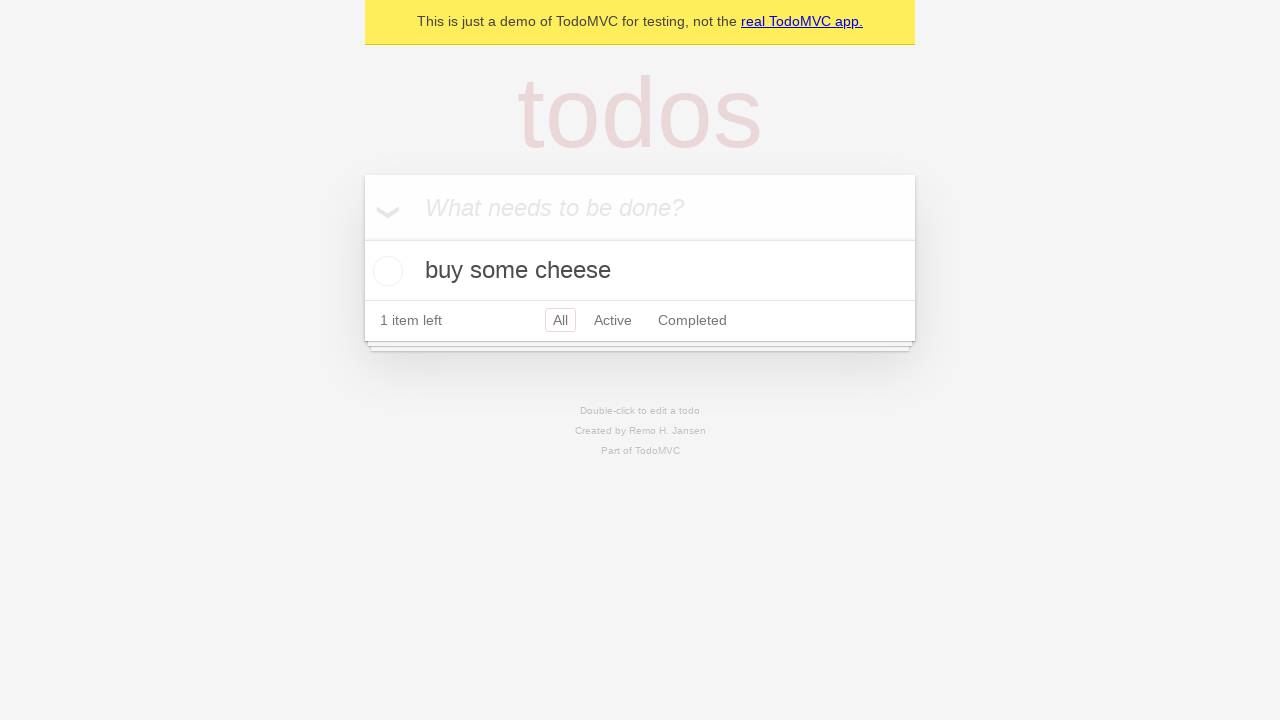

Filled input field with second todo item 'feed the cat' on internal:attr=[placeholder="What needs to be done?"i]
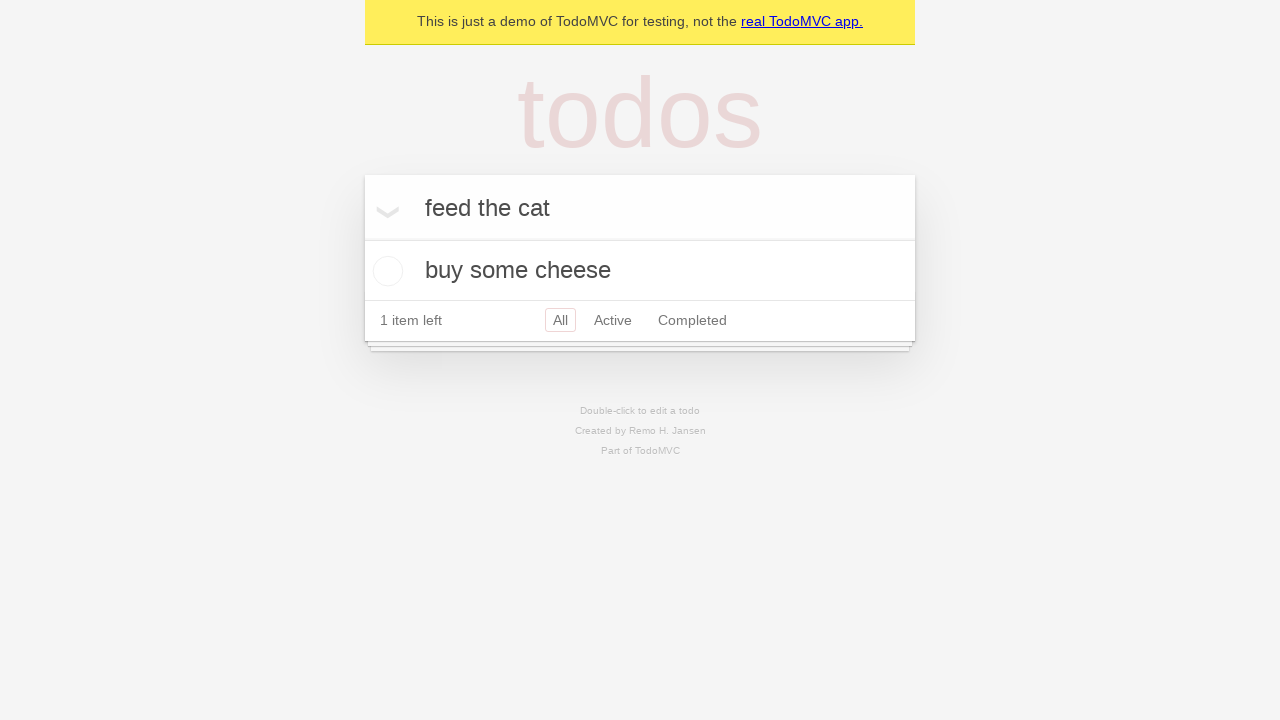

Pressed Enter to add second todo item on internal:attr=[placeholder="What needs to be done?"i]
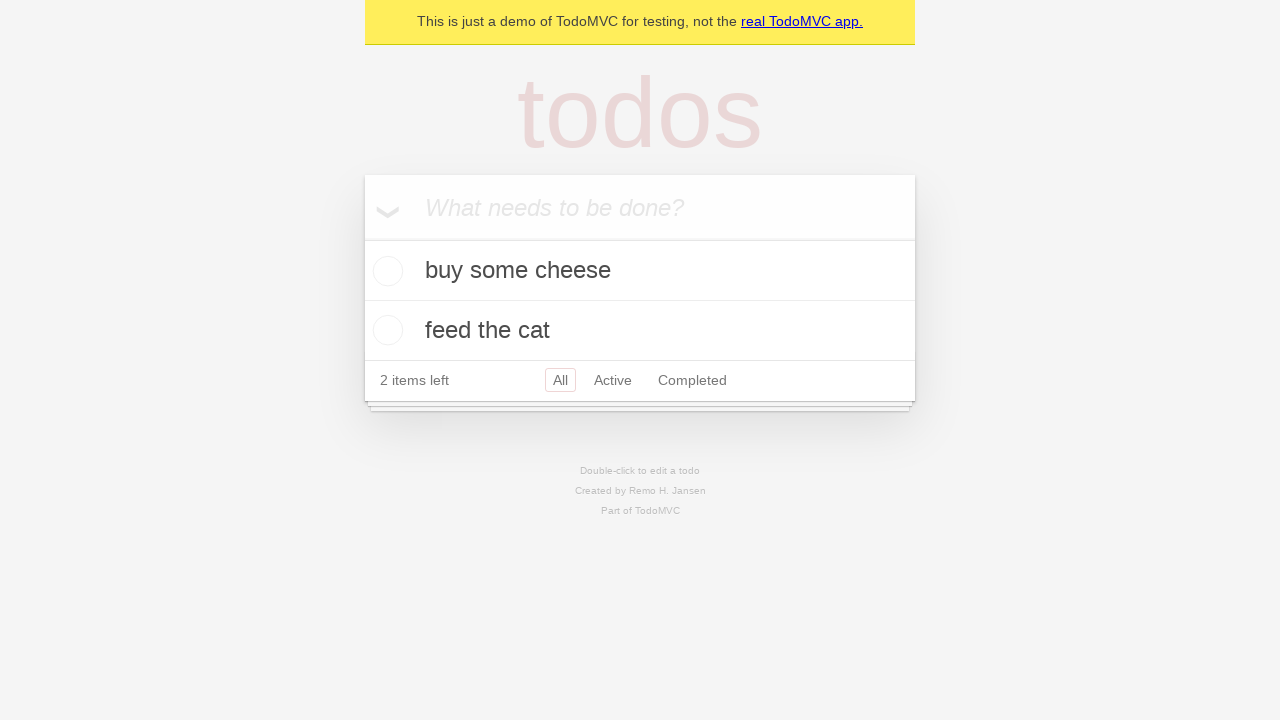

Second todo item appeared in the list
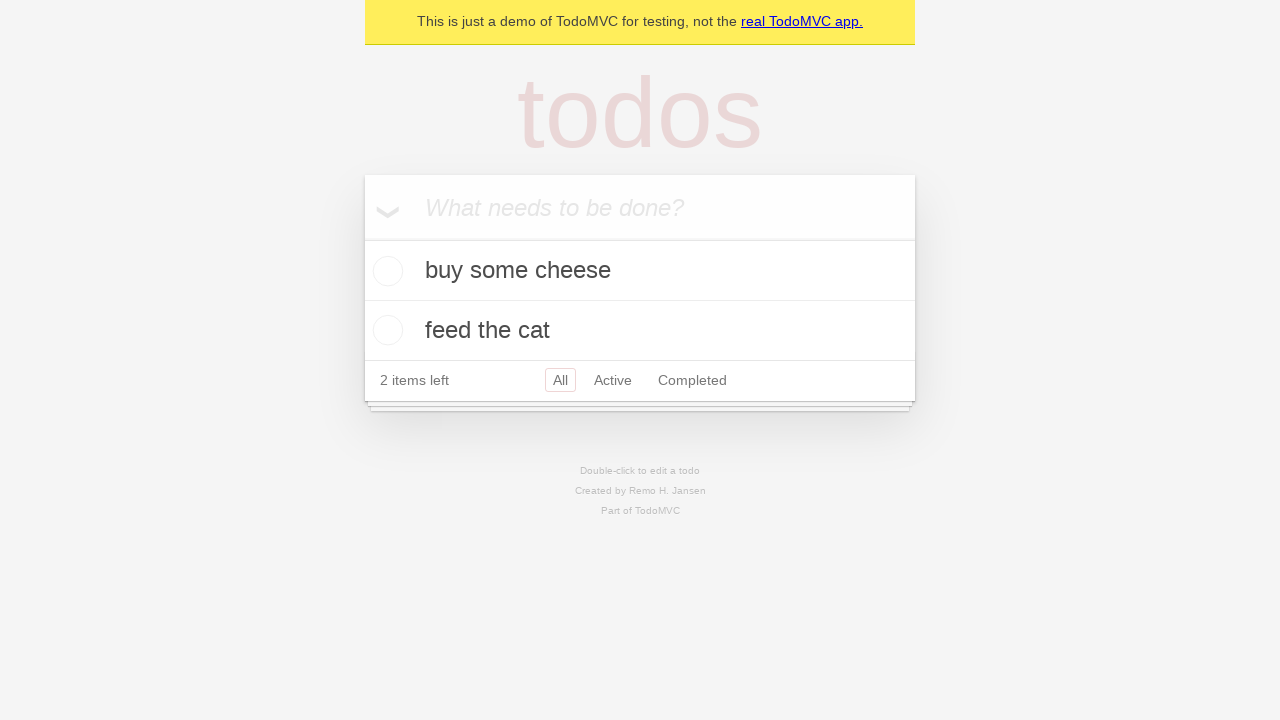

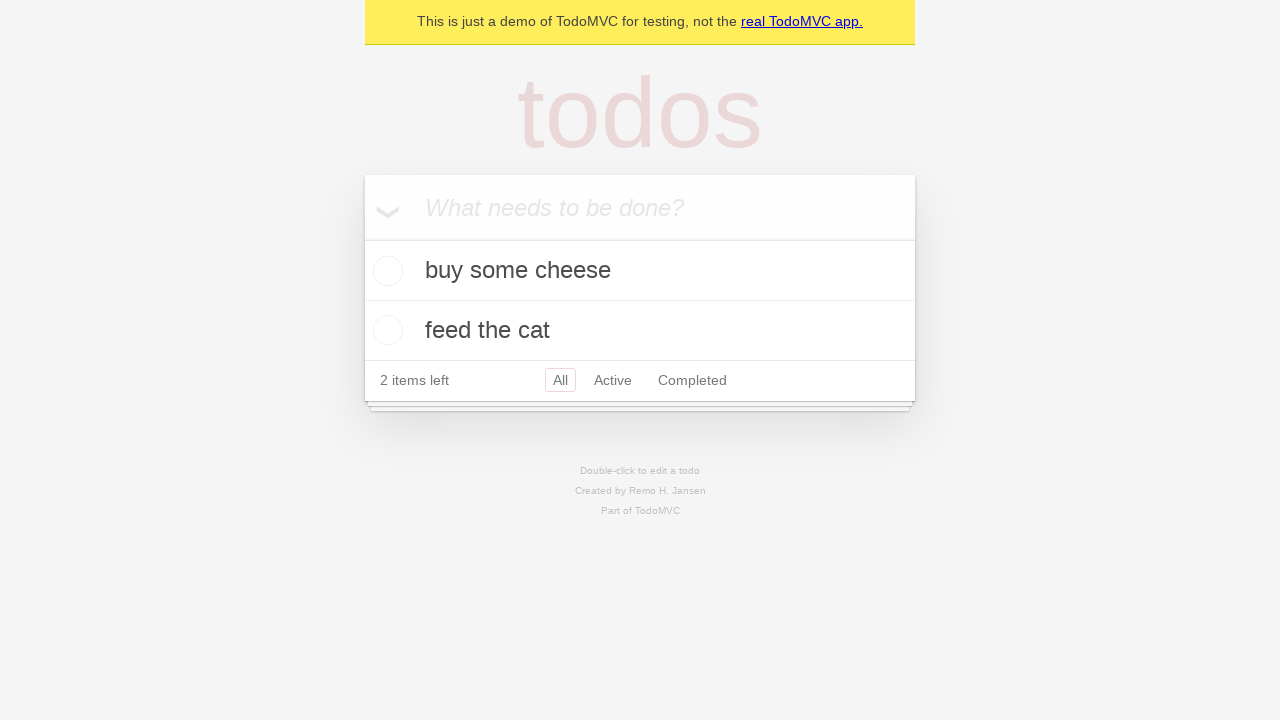